Navigates to the Interactions page by clicking the Interactions button on the home page.

Starting URL: https://demoqa.com/

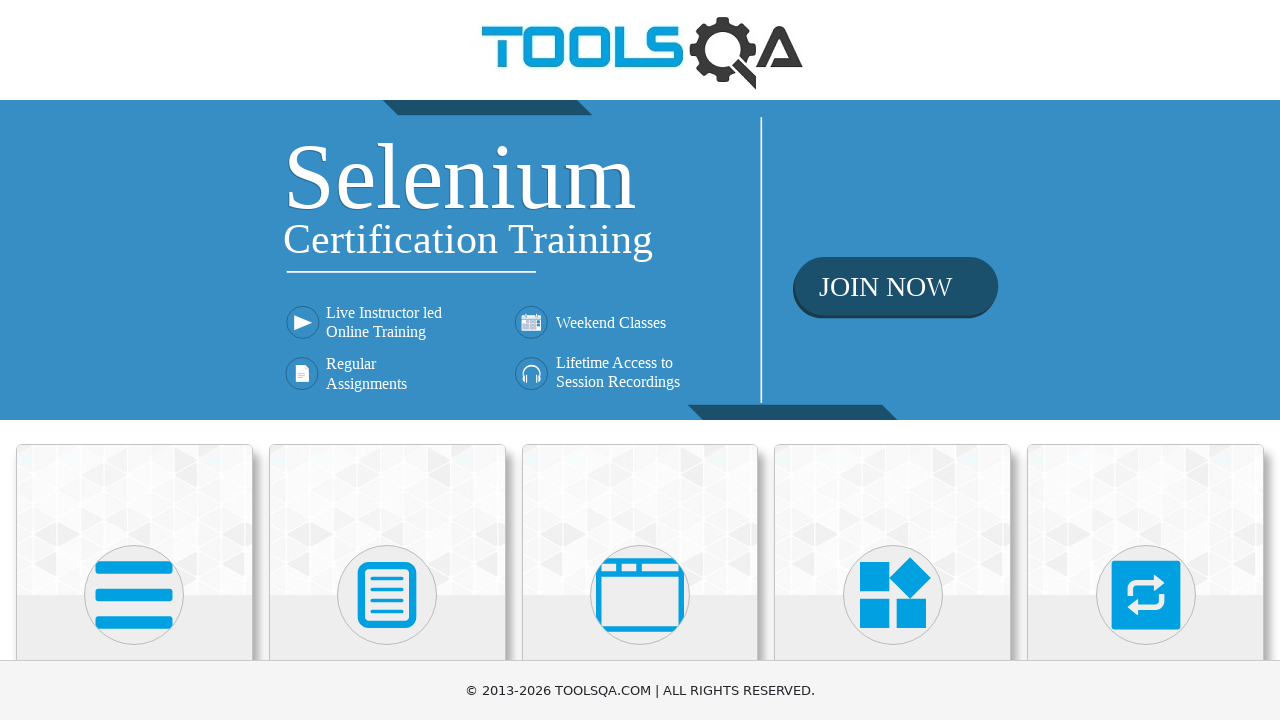

Clicked the Interactions button on the home page at (1146, 360) on internal:text="Interactions"i
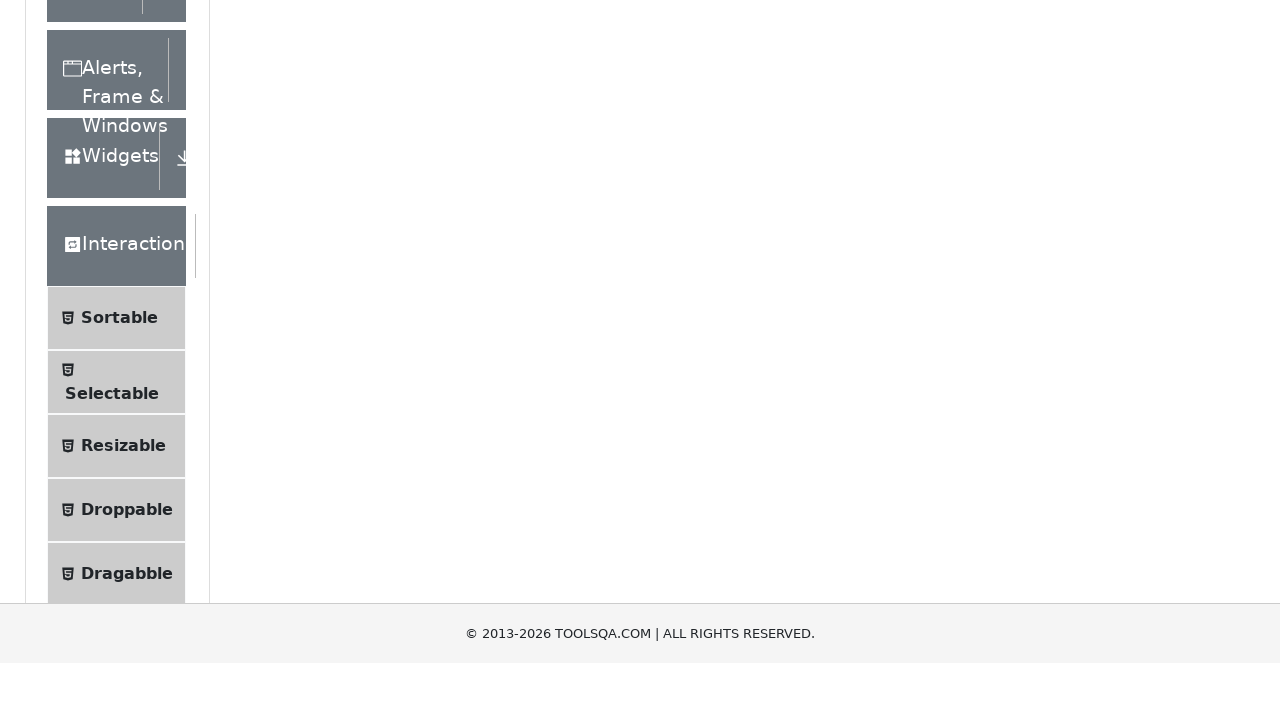

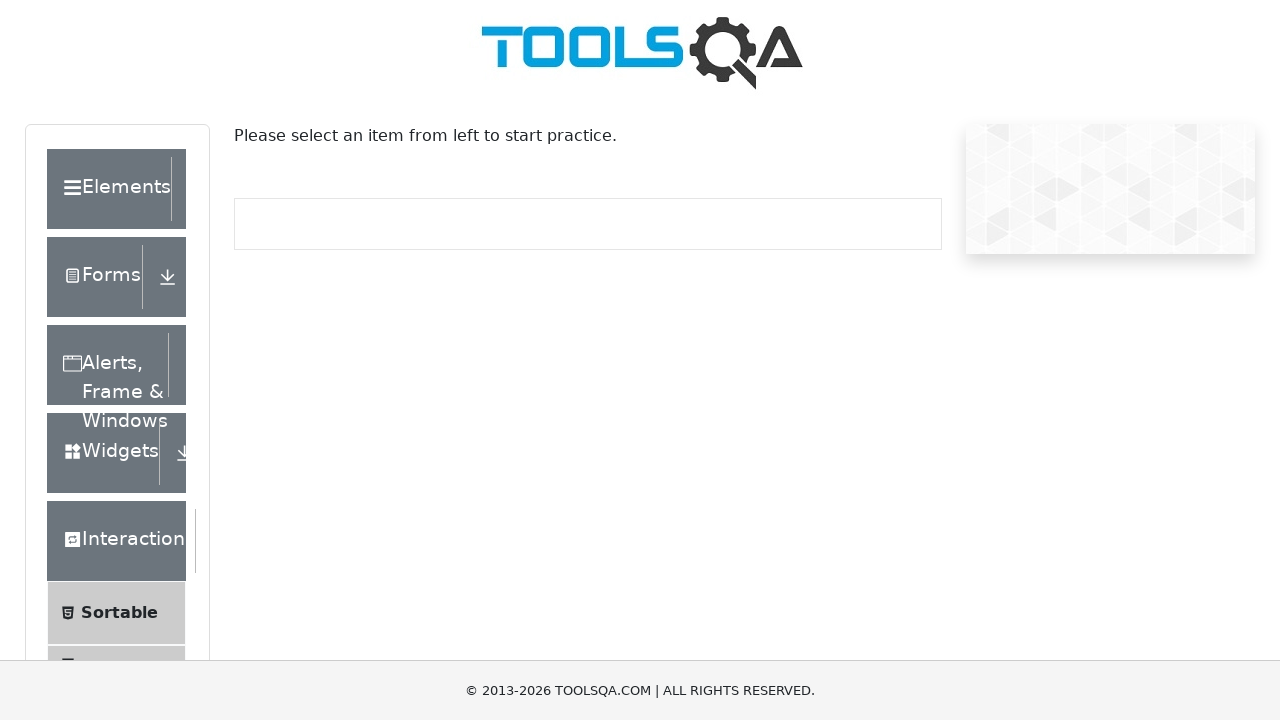